Navigates to the Honda 2 Wheelers India homepage and waits for the page to load.

Starting URL: https://www.honda2wheelersindia.com/

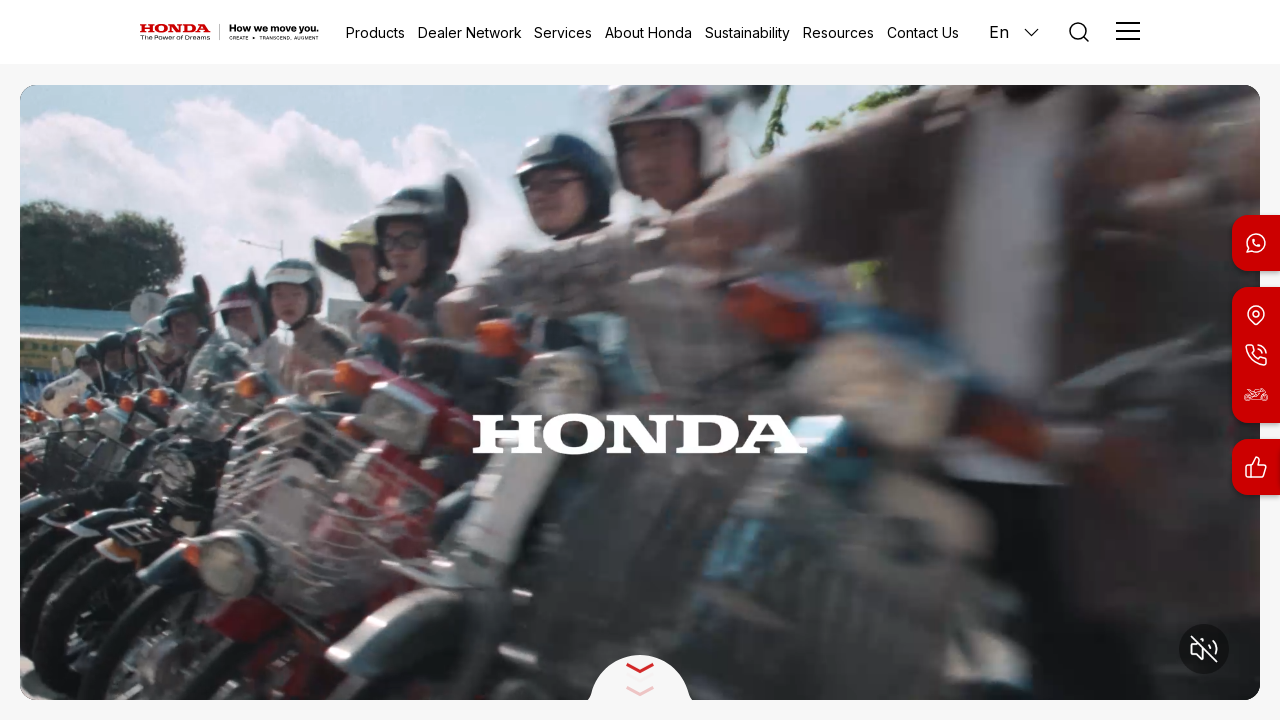

Waited for page DOM content to load
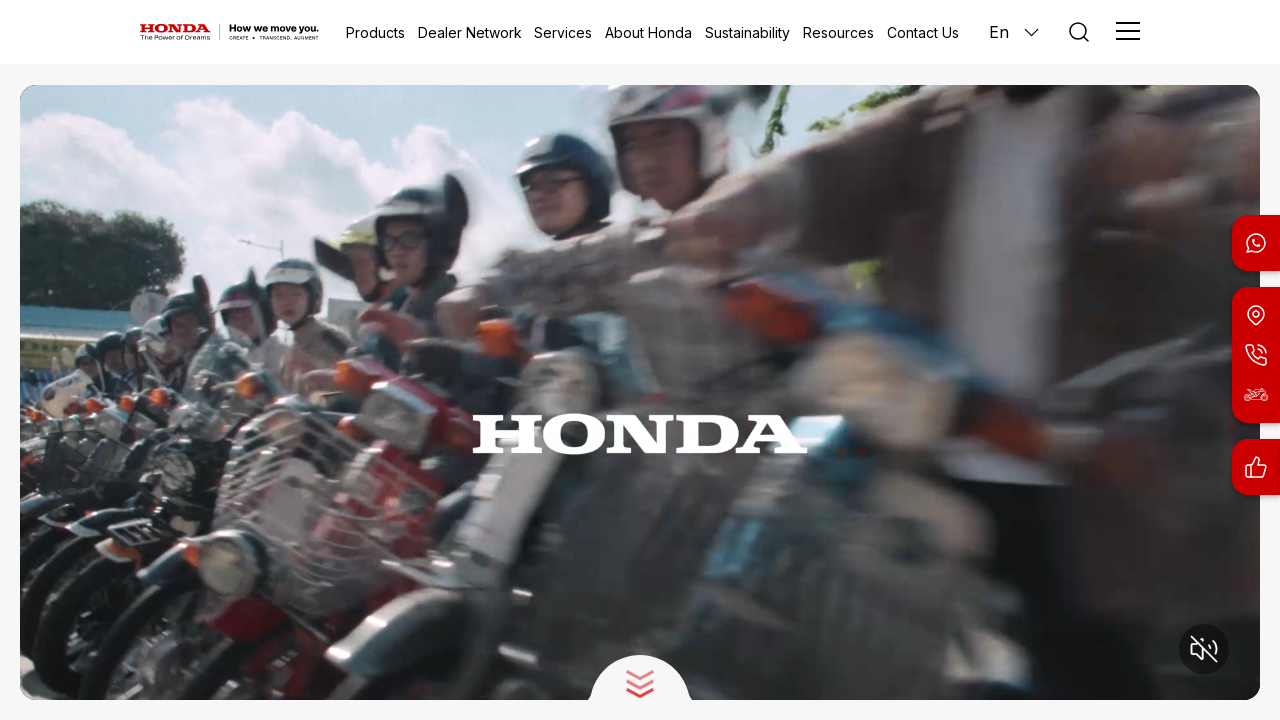

Waited 2 seconds for main content to be visible on Honda 2 Wheelers India homepage
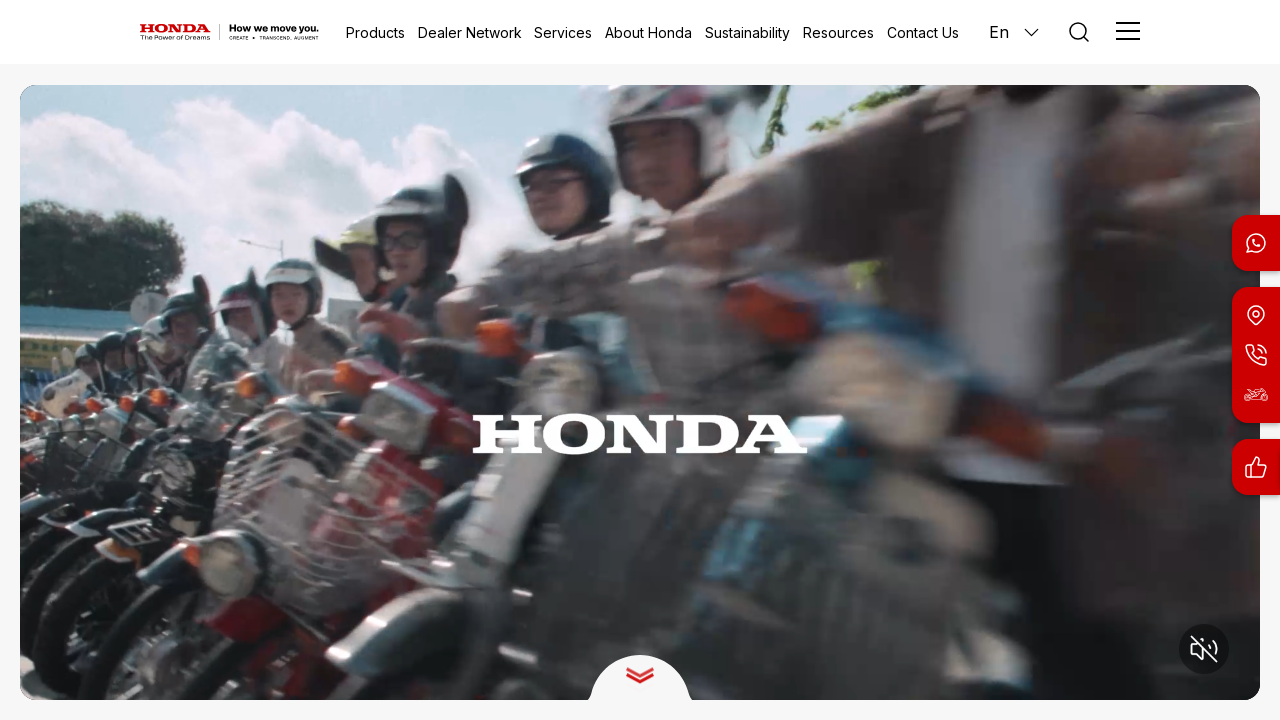

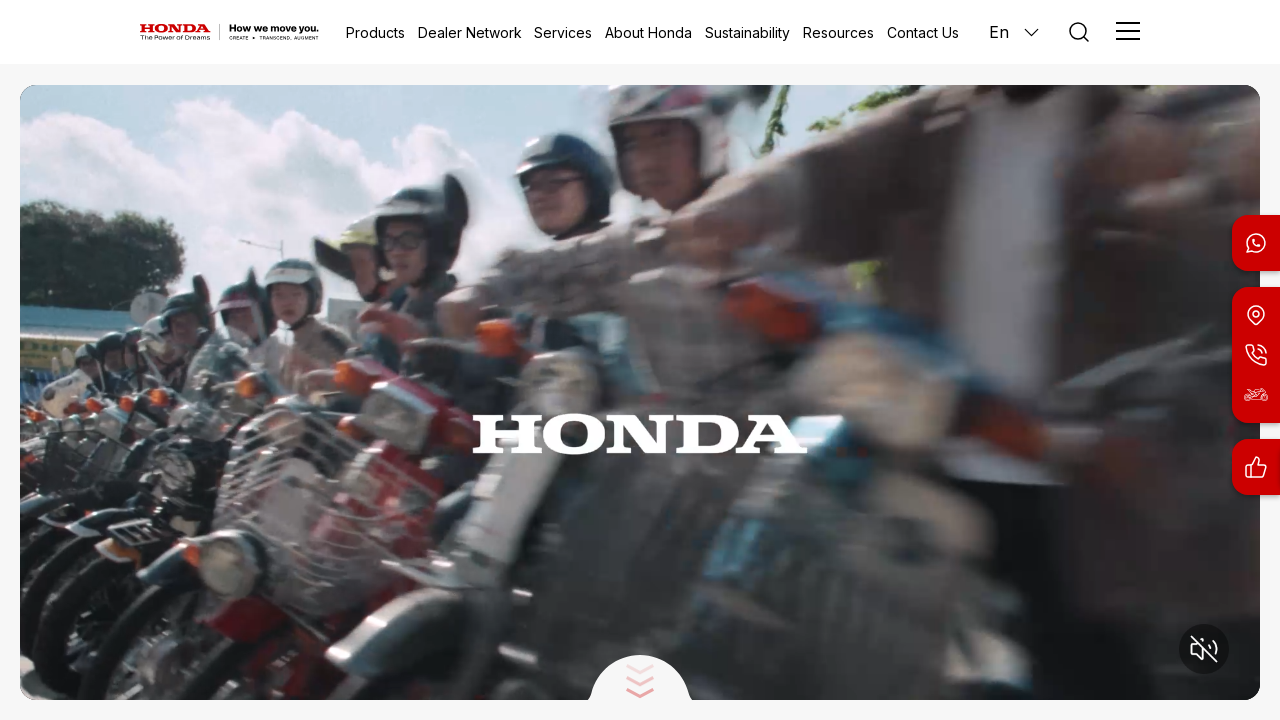